Tests window handling by clicking a link that opens a new window, extracting text from the new window, and using it to fill a form field in the original window

Starting URL: https://www.rahulshettyacademy.com/loginpagePractise/

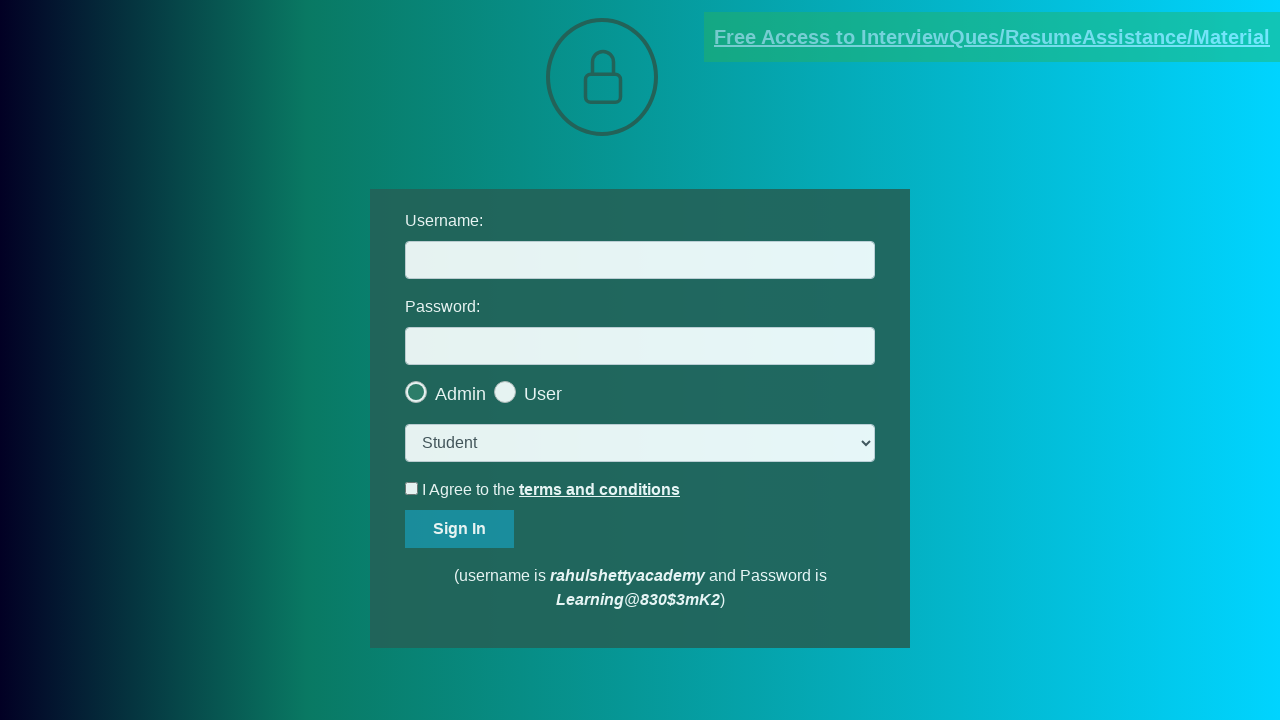

Clicked blinking text link to open new window at (992, 37) on .blinkingText
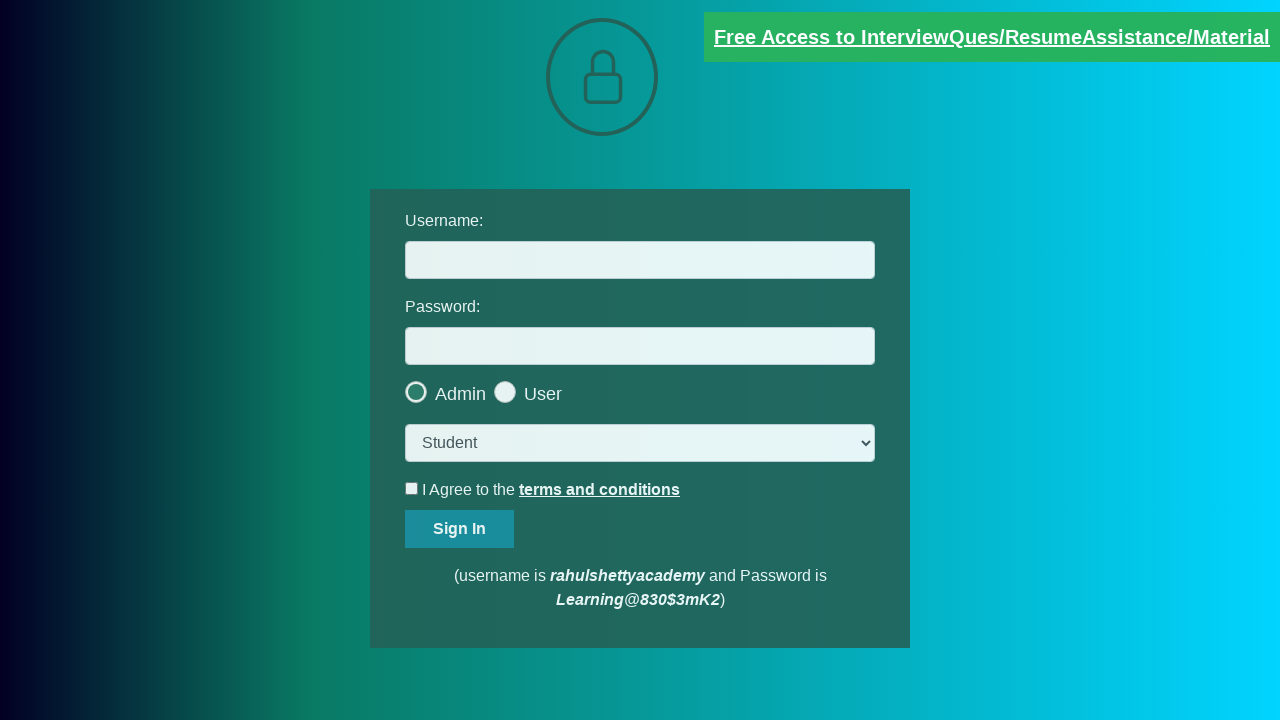

New window loaded and ready
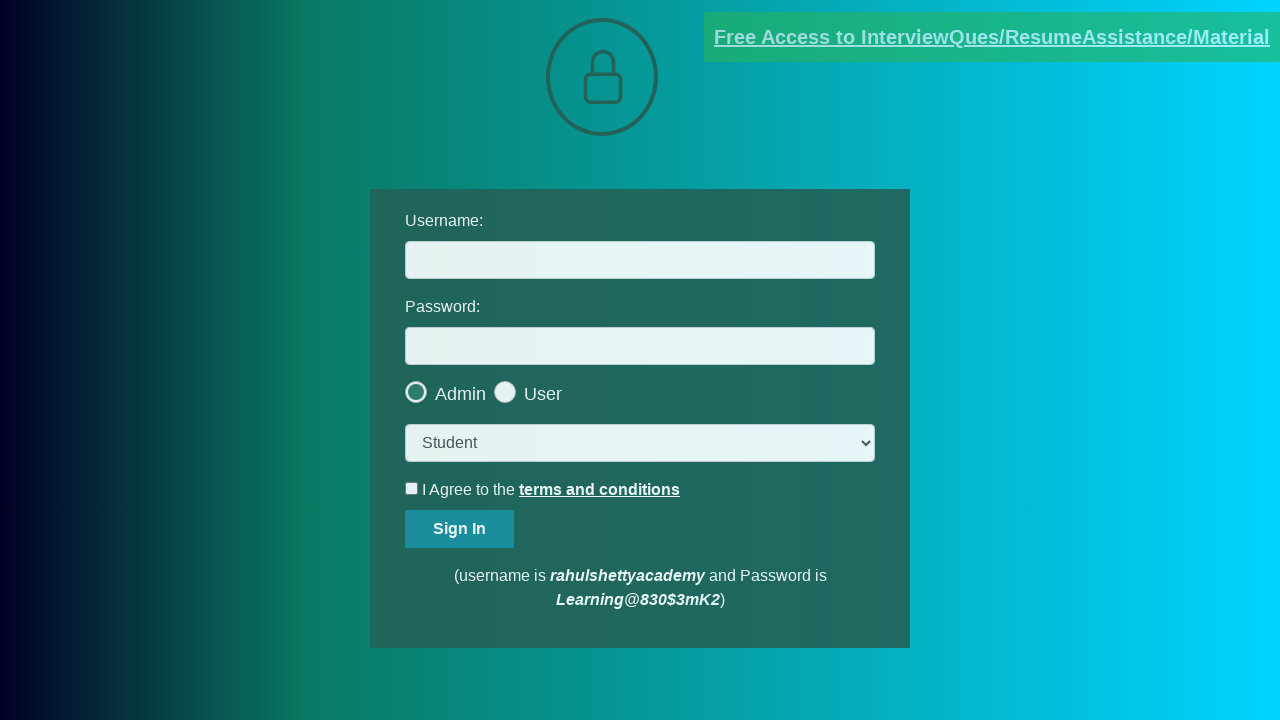

Extracted email text from new window
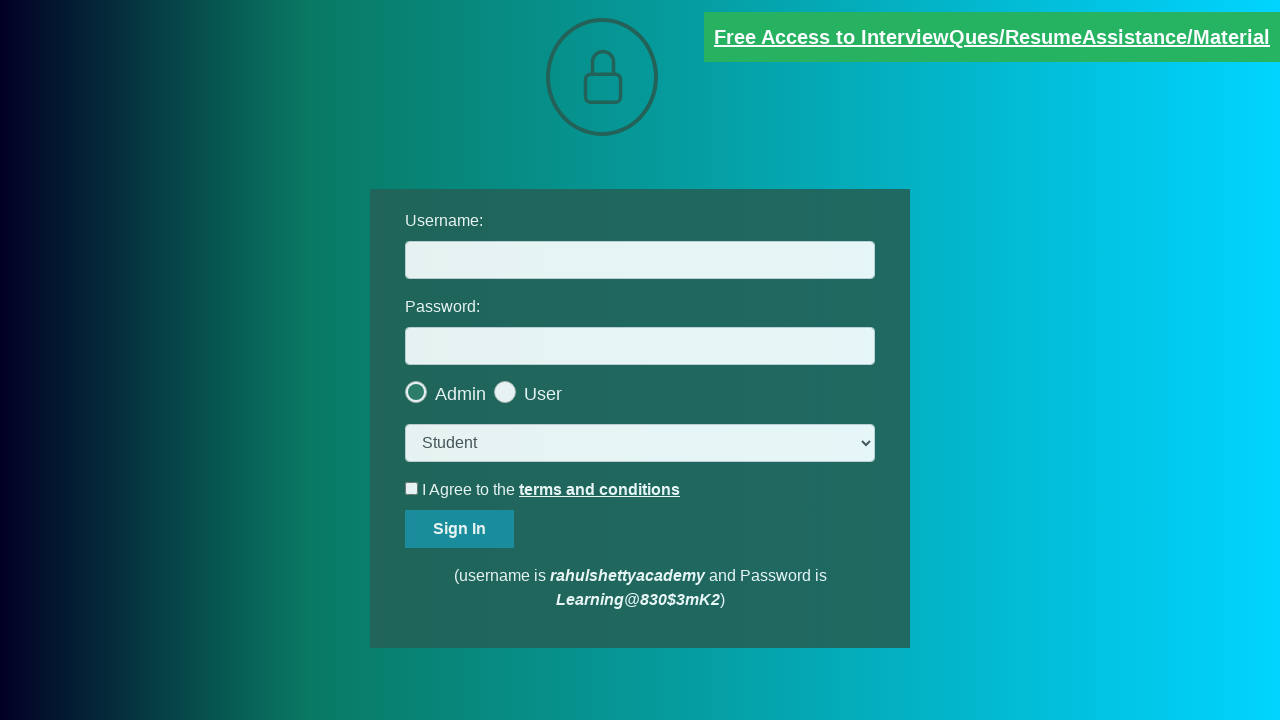

Parsed email address: mentor@rahulshettyacademy.com
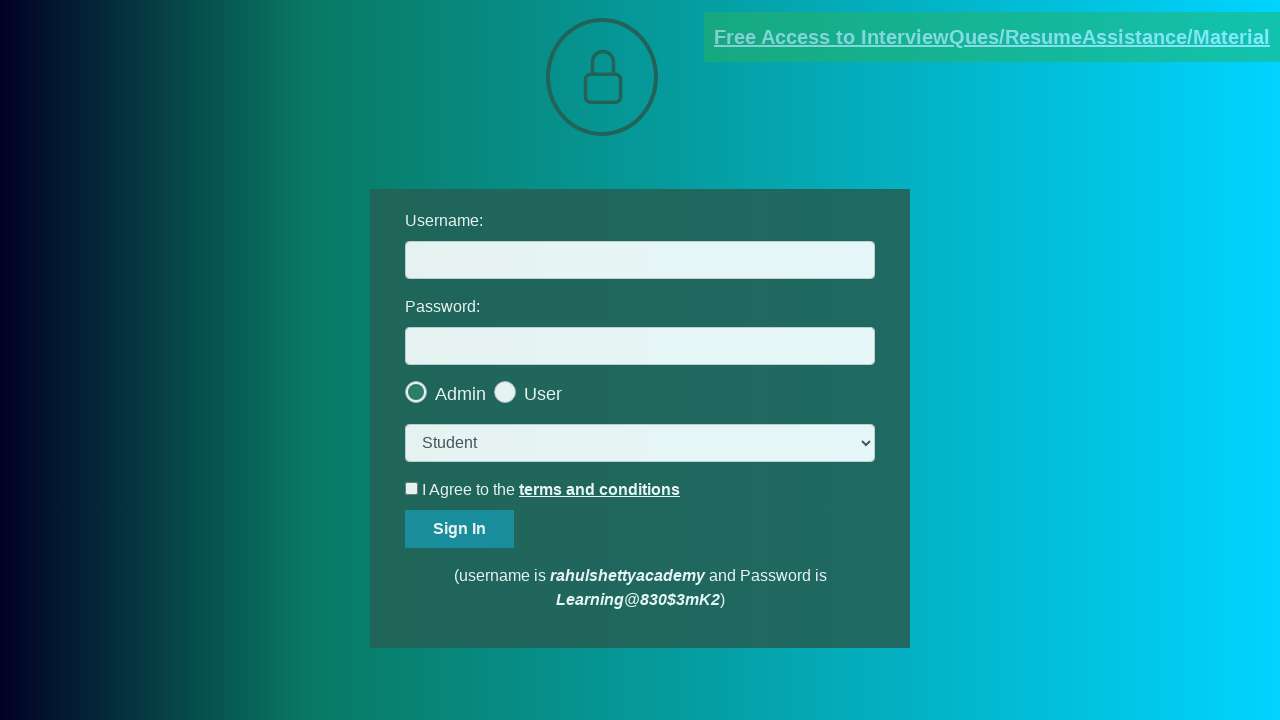

Closed new window and switched back to original
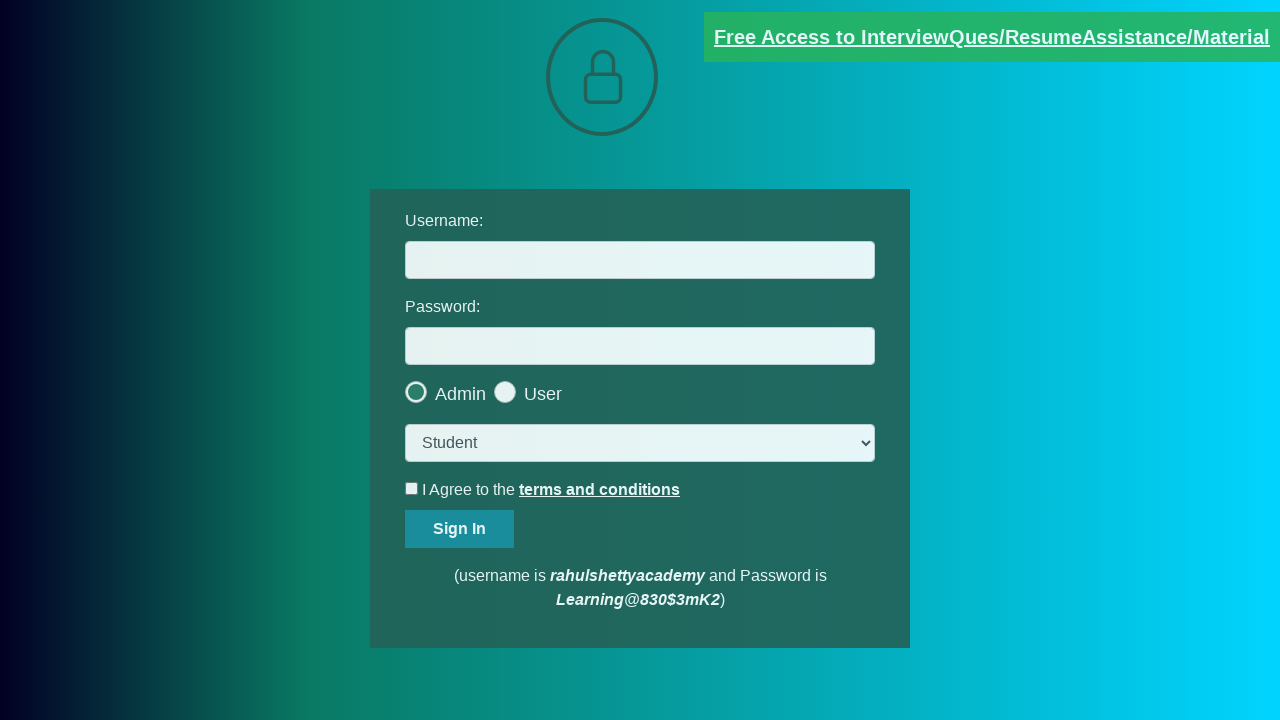

Filled username field with extracted email: mentor@rahulshettyacademy.com on #username
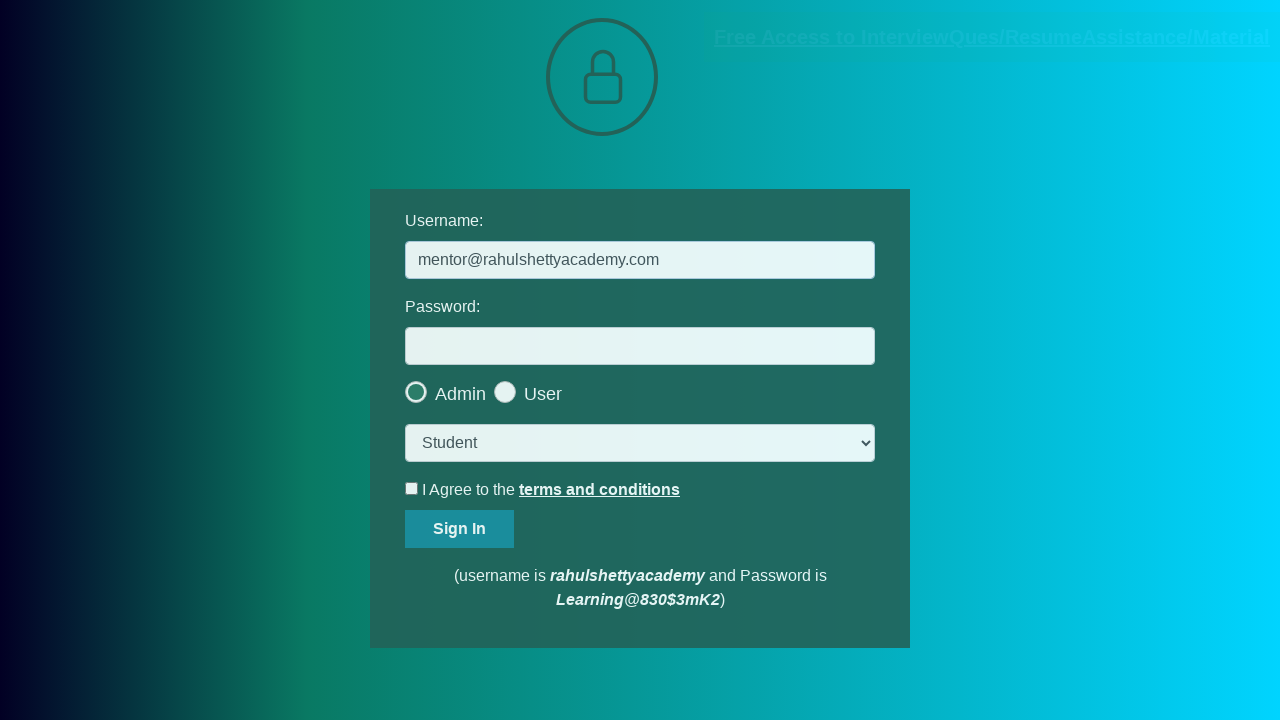

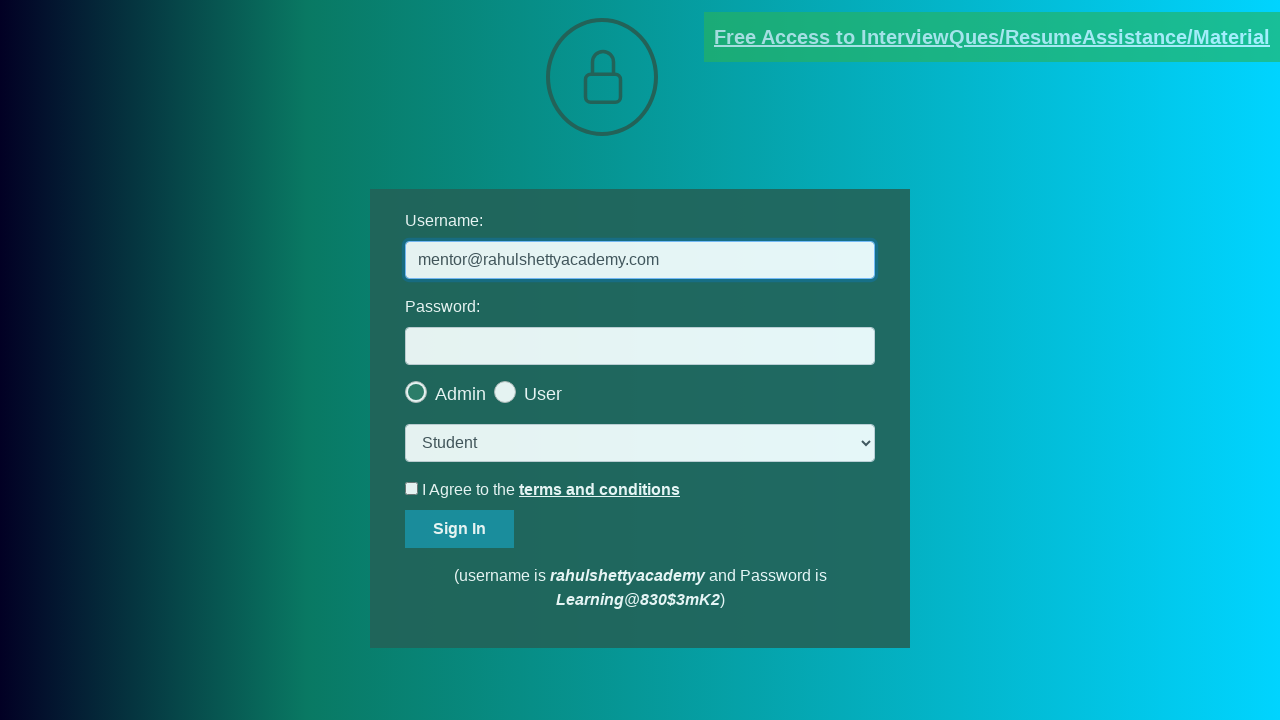